Tests the train date input functionality on the 12306 Chinese railway booking website by clearing the date field and entering a new travel date.

Starting URL: https://www.12306.cn/index/

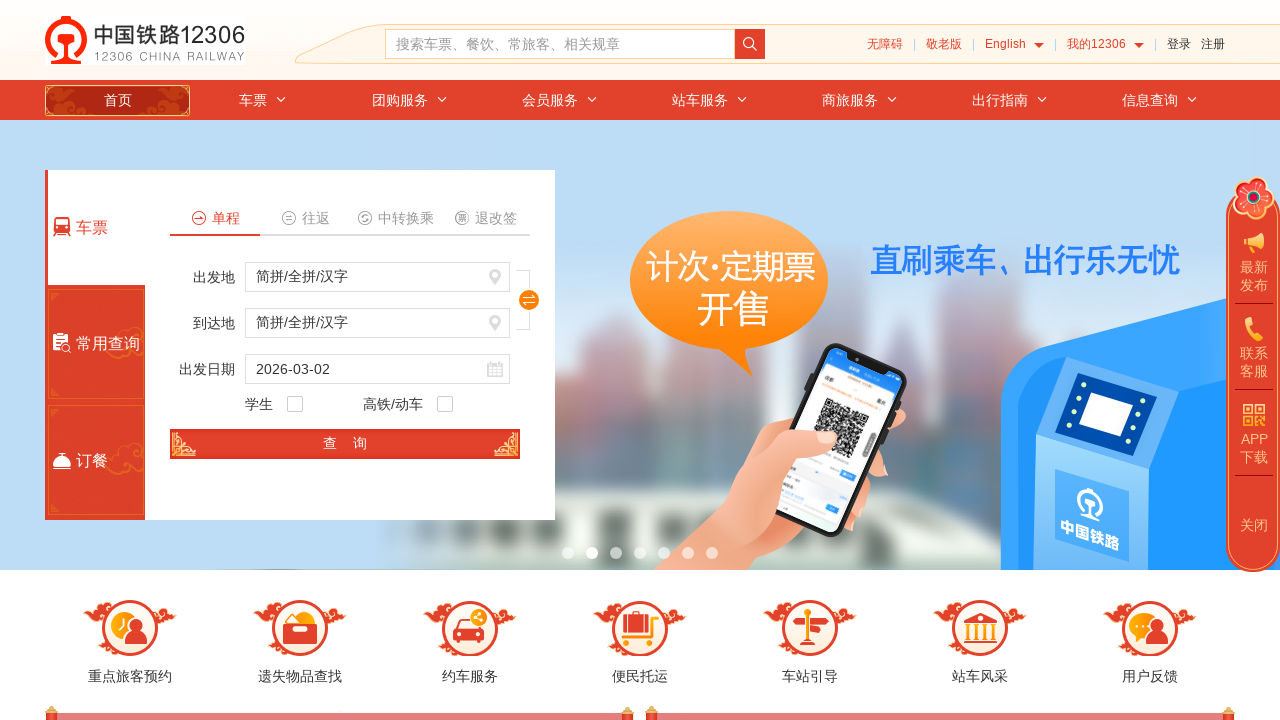

Cleared the train date field on #train_date
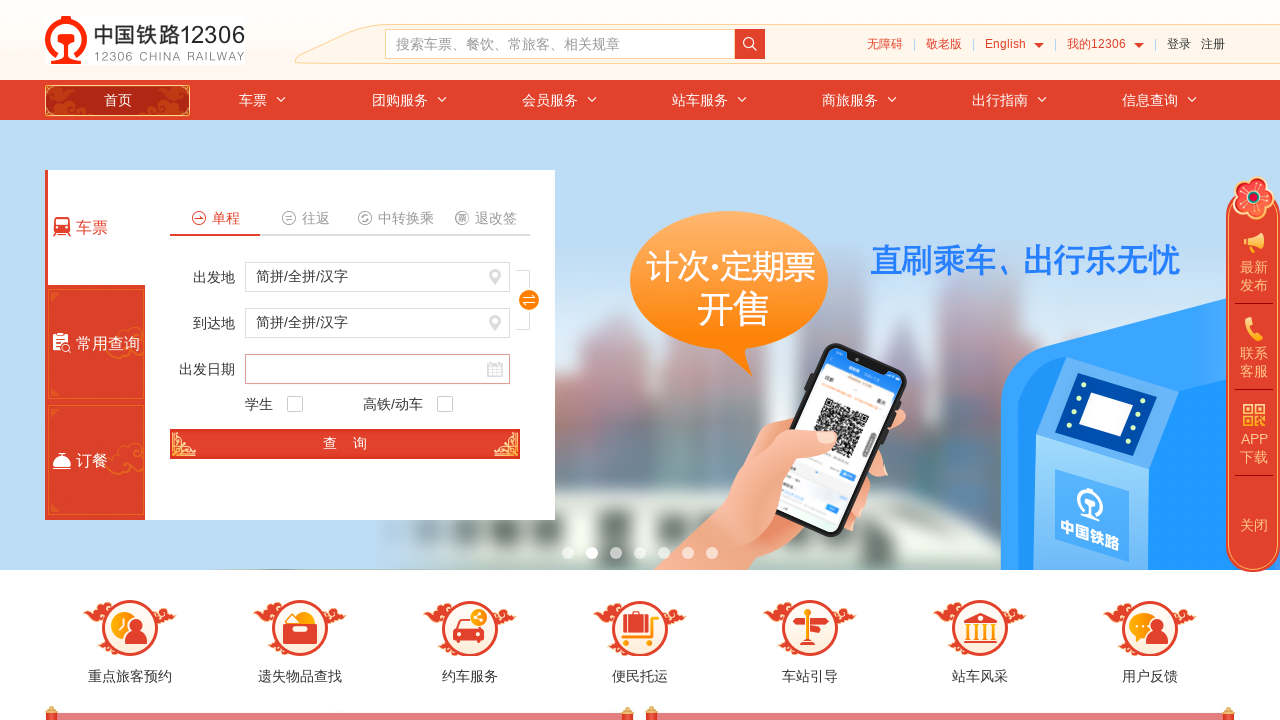

Entered travel date '2024-06-15' into the train date field on #train_date
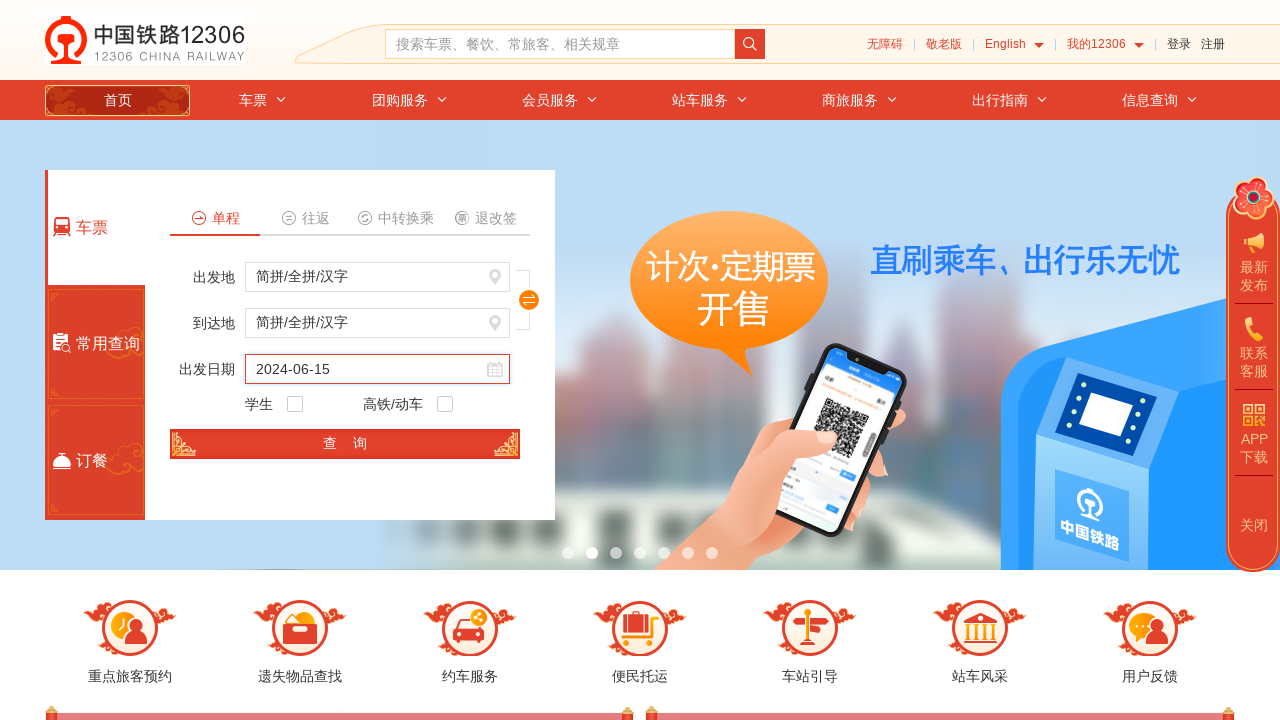

Waited 1 second for date picker or UI updates
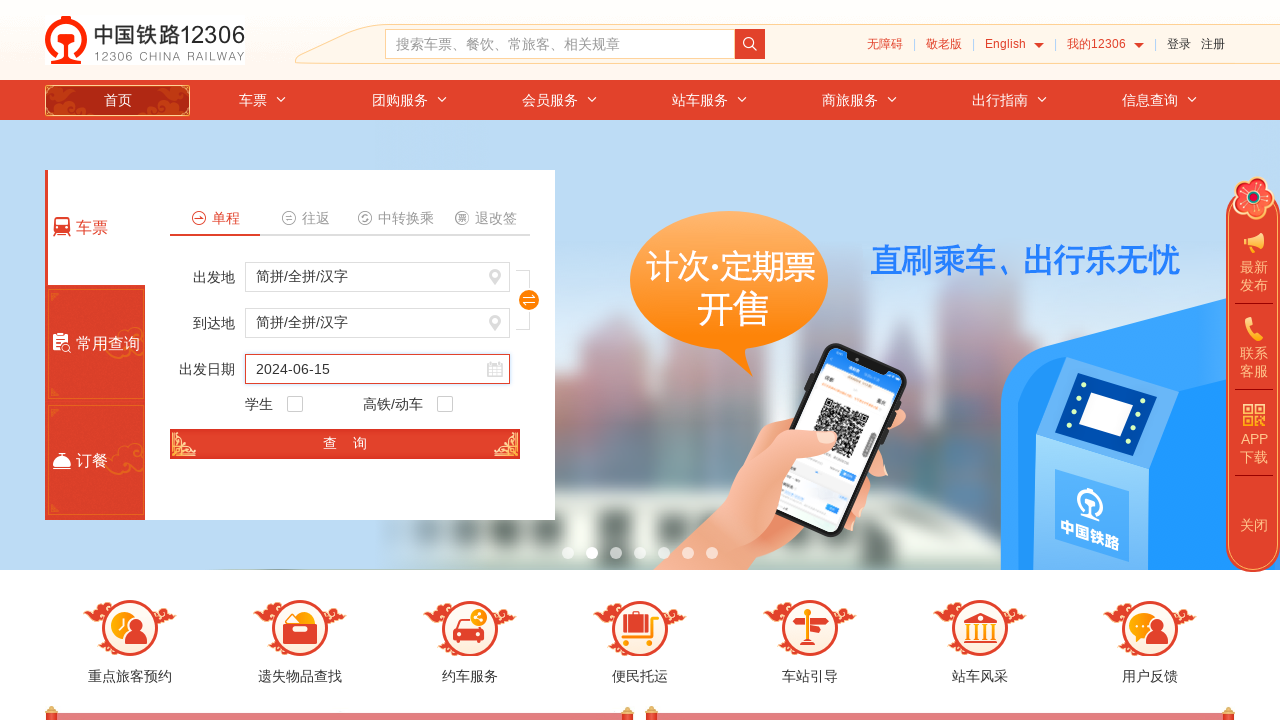

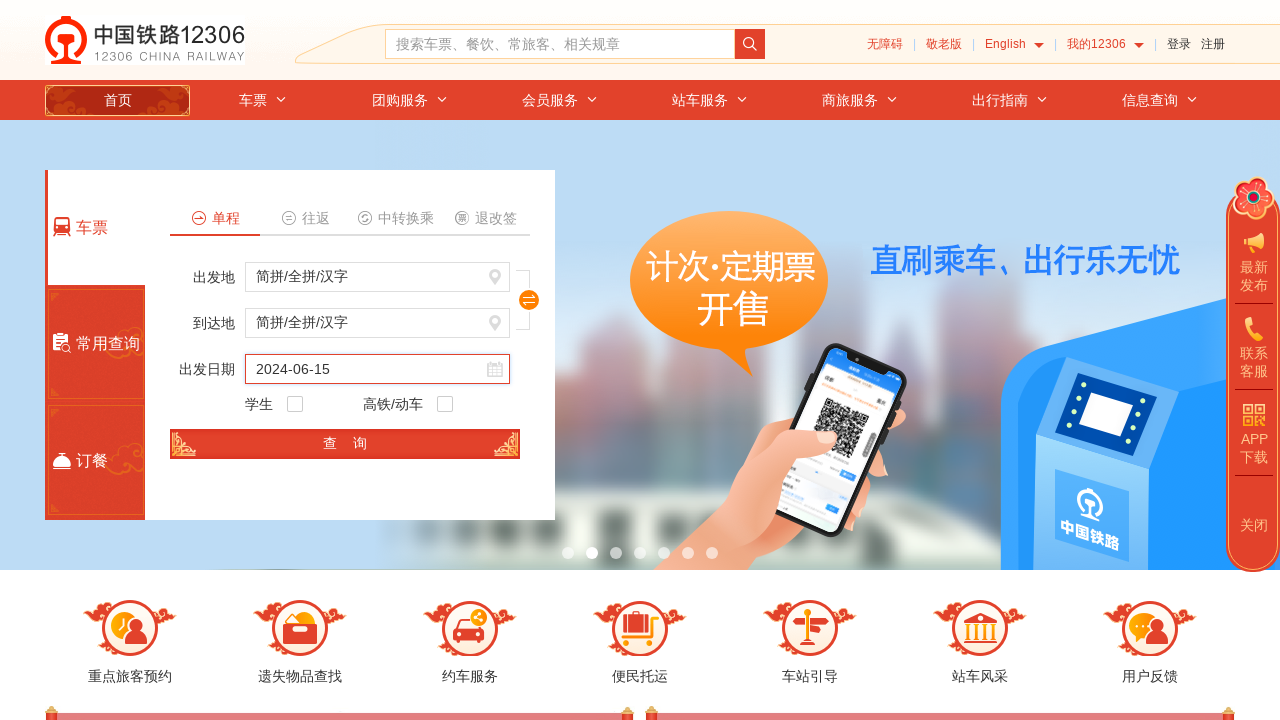